Tests horizontal scrolling in an image gallery by scrolling to specific images using JavaScript scroll into view

Starting URL: https://www.w3schools.com/howto/howto_css_image_gallery_scroll.asp

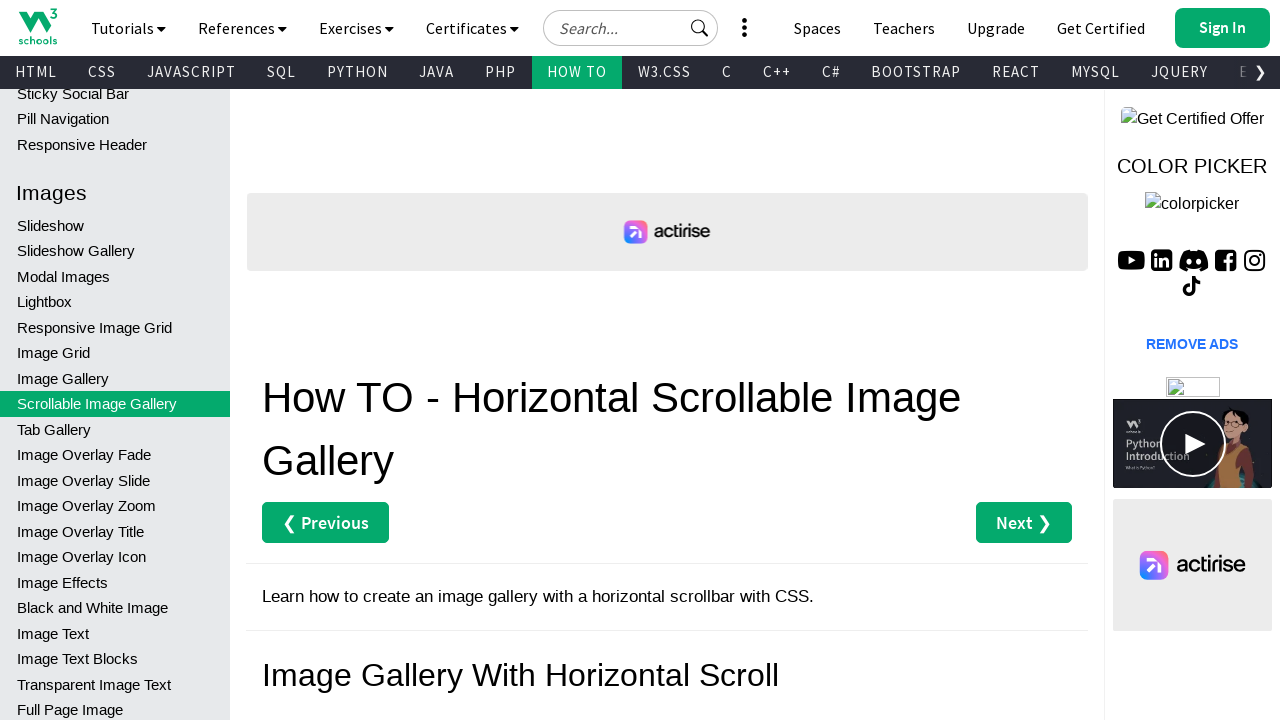

Scrolled to mountains image in gallery using scroll_into_view_if_needed()
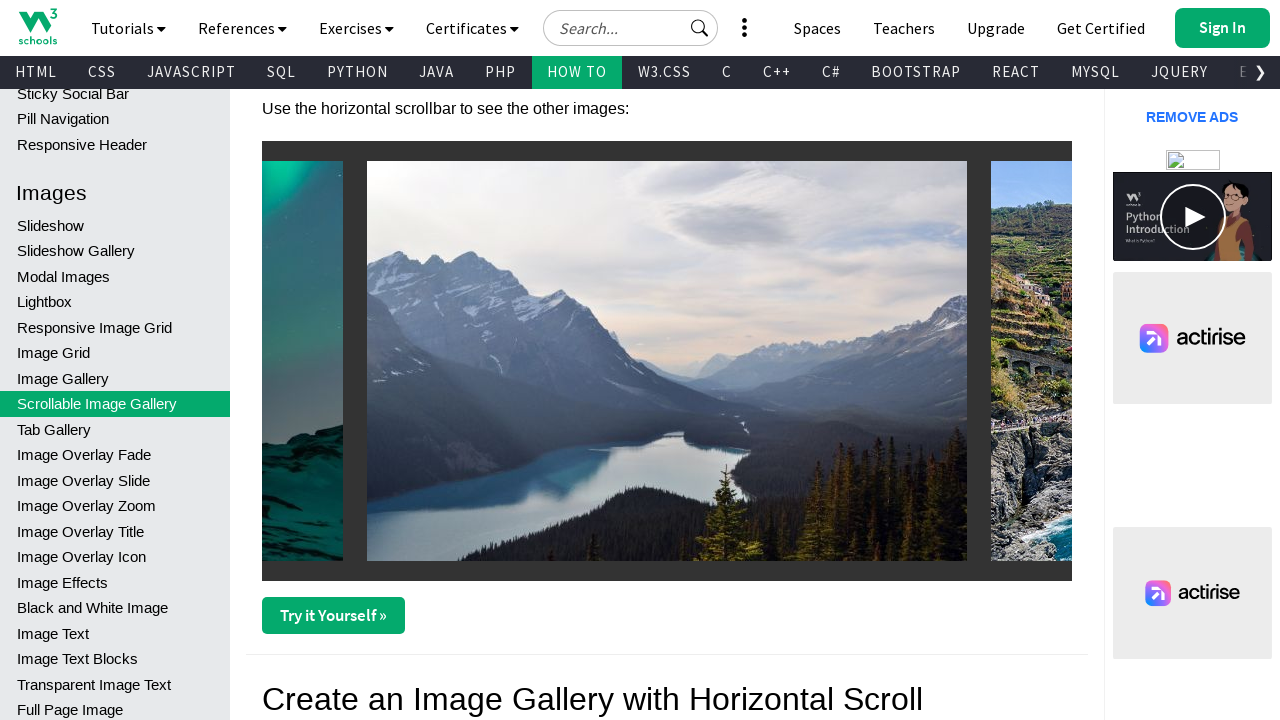

Waited 2 seconds for scroll animation to complete
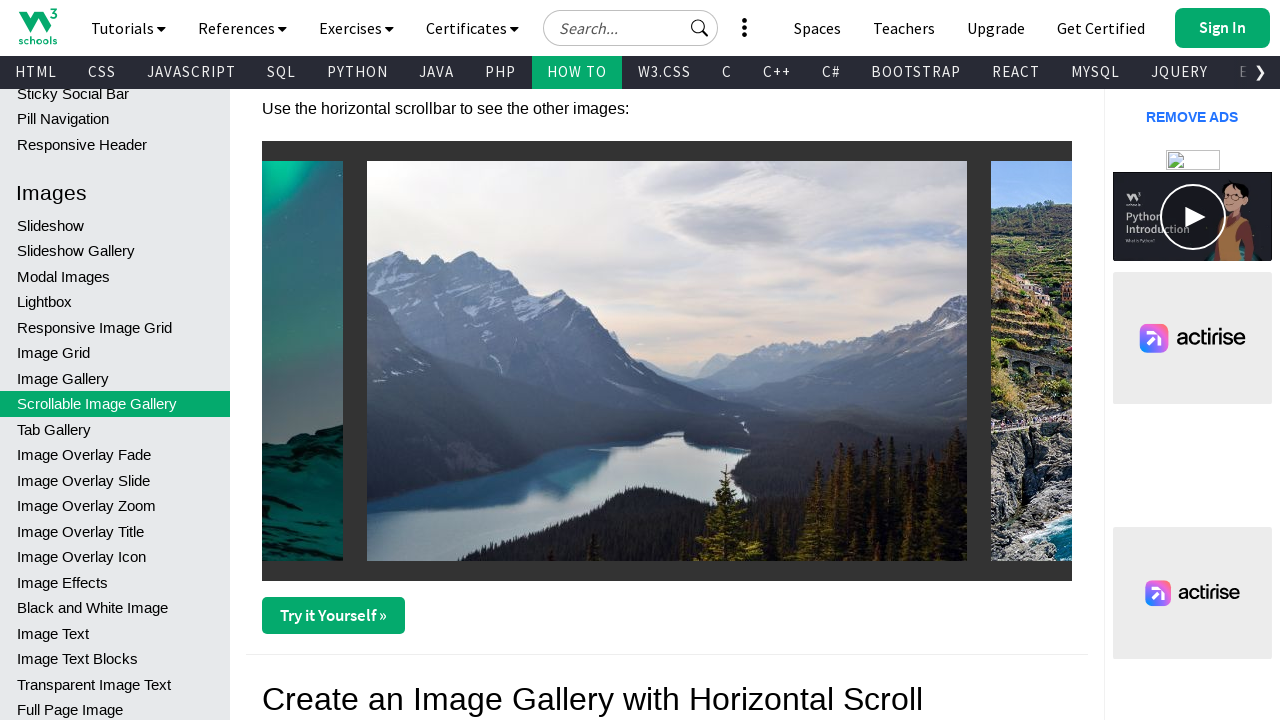

Scrolled to forest image in gallery using scroll_into_view_if_needed()
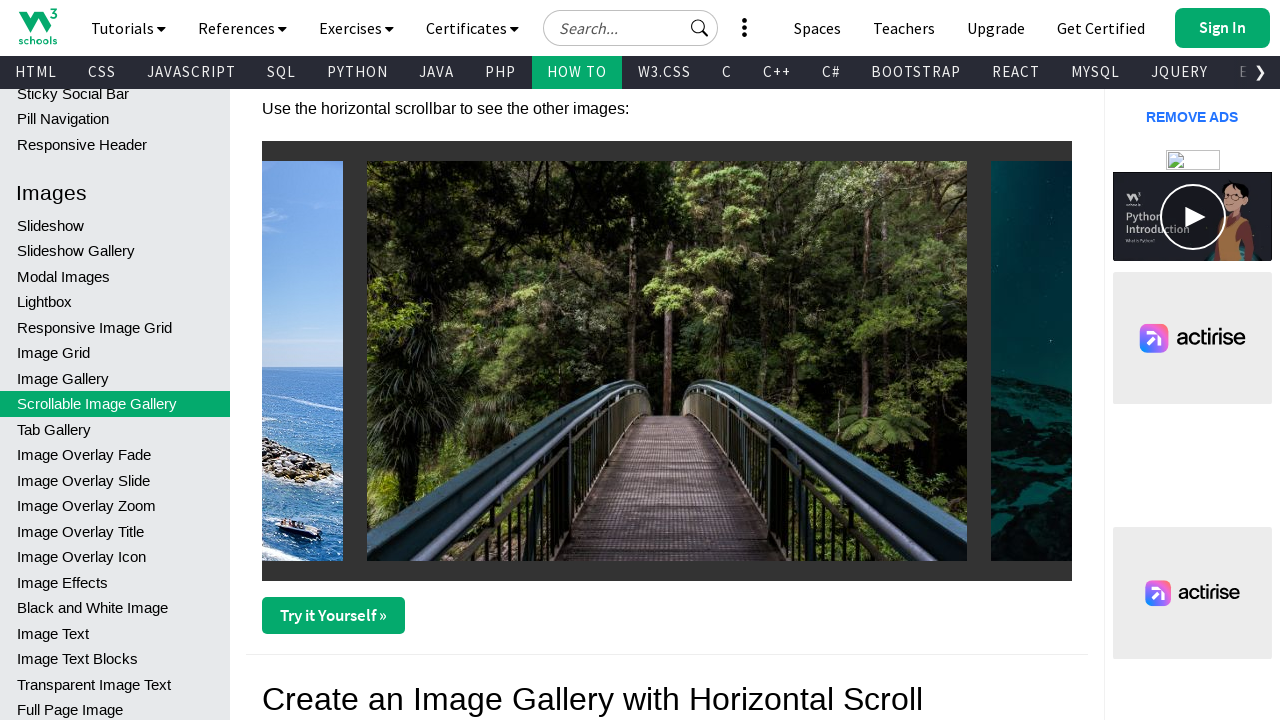

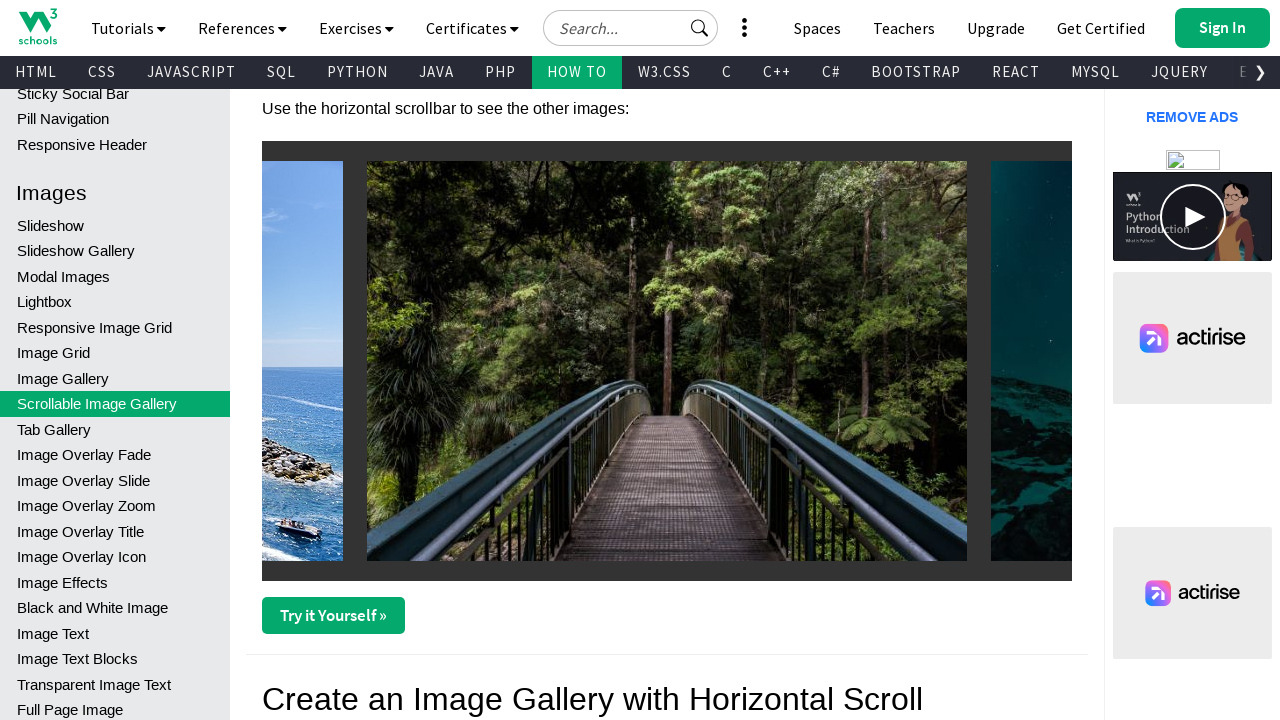